Tests the add/remove elements functionality by clicking "Add Element" twice to create two elements, then clicking "Delete" once to remove one, and verifying only one delete button remains.

Starting URL: https://the-internet.herokuapp.com/add_remove_elements/

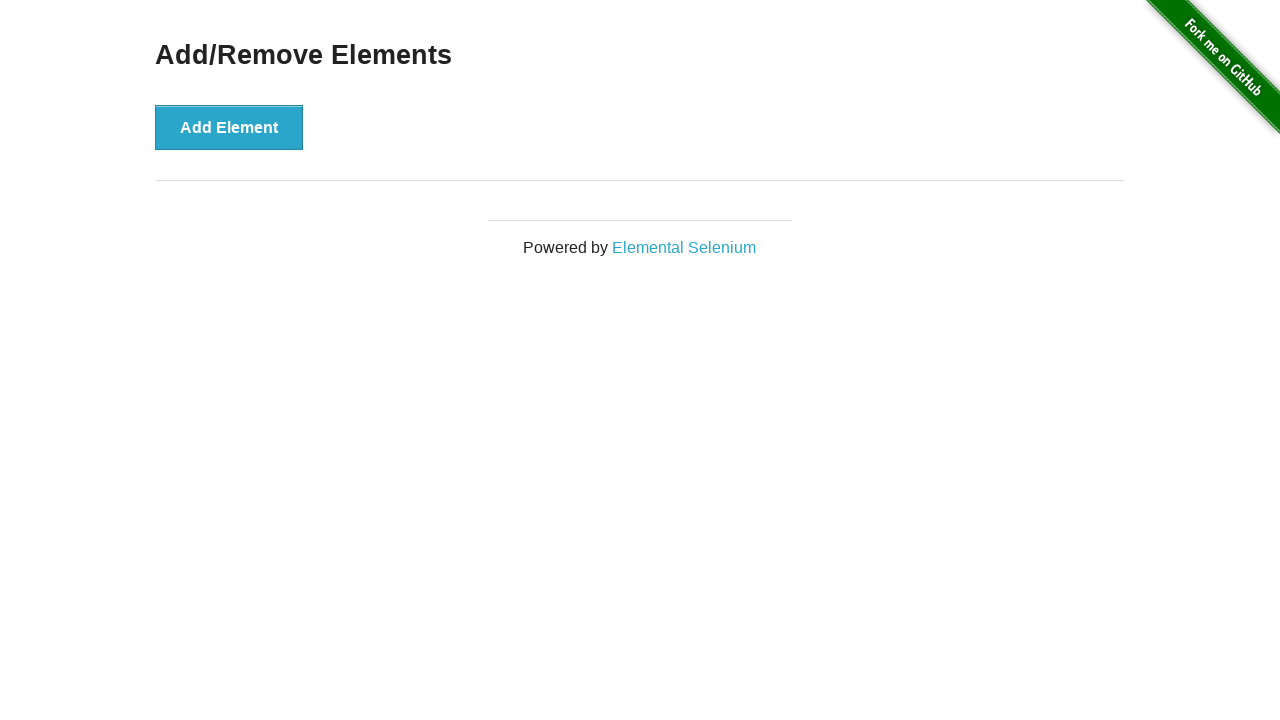

Clicked 'Add Element' button to create first element at (229, 127) on xpath=//button[text()='Add Element']
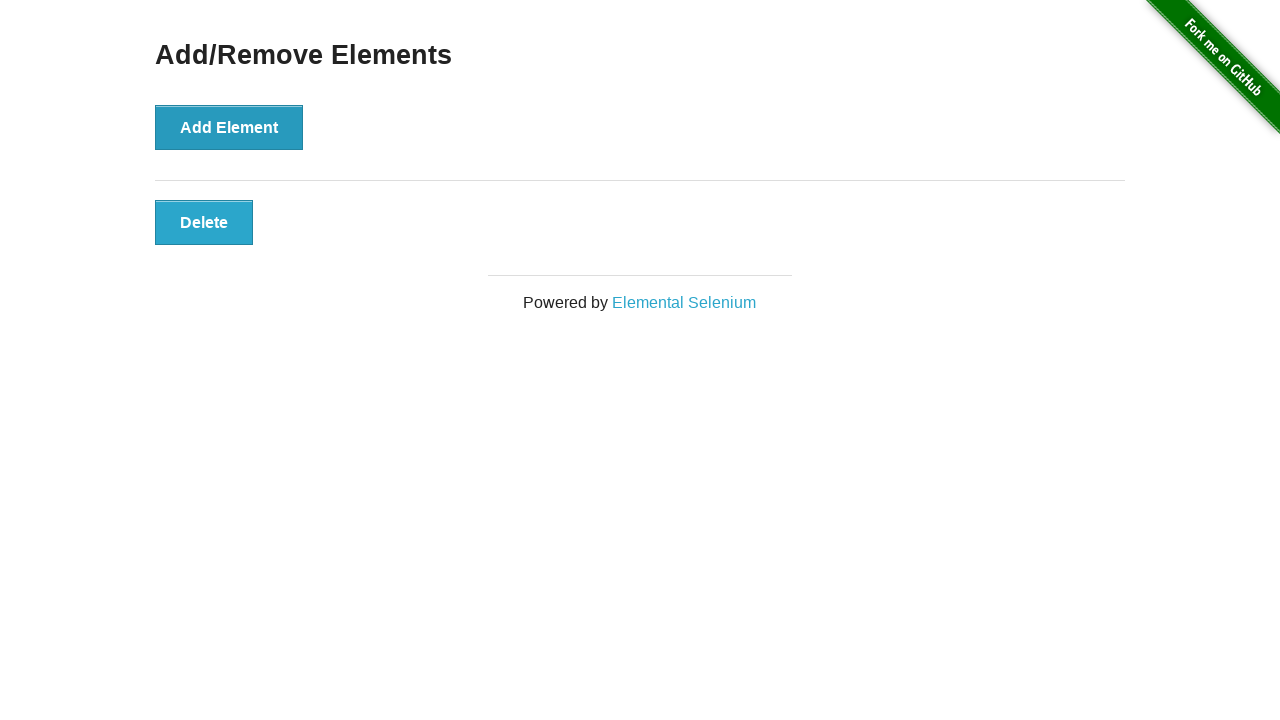

Clicked 'Add Element' button to create second element at (229, 127) on xpath=//button[text()='Add Element']
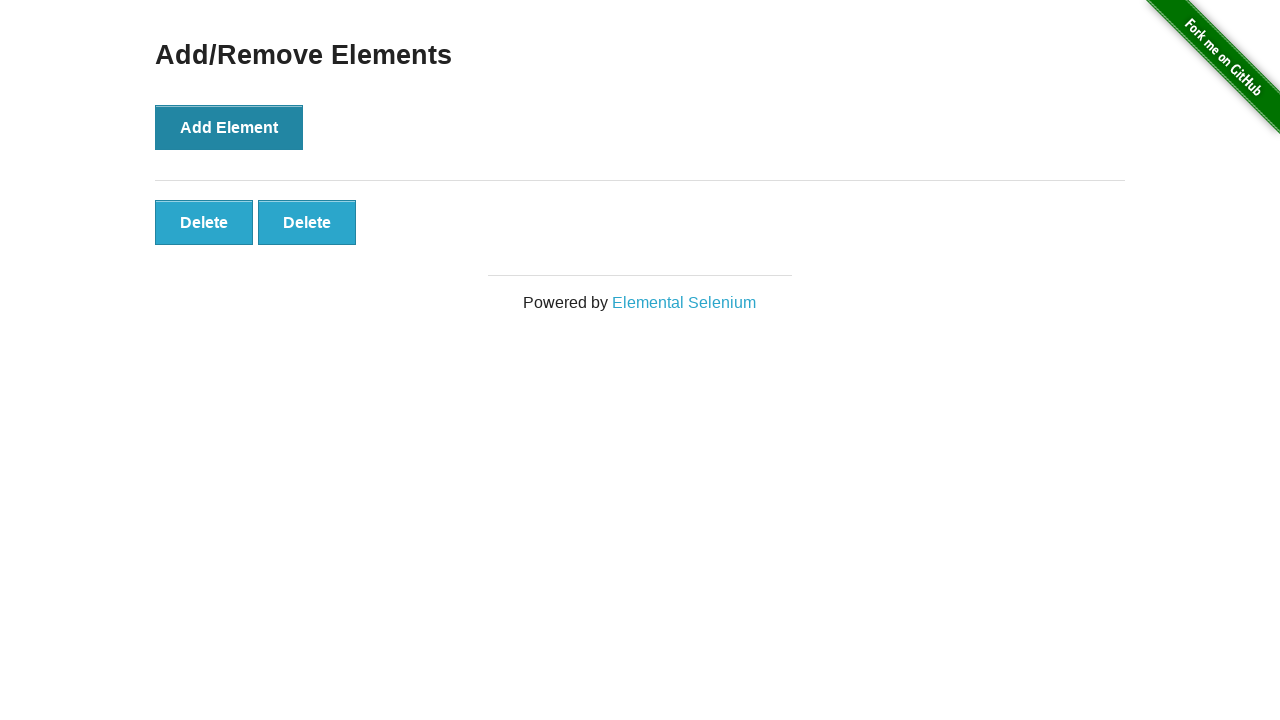

Clicked 'Delete' button to remove one element at (204, 222) on xpath=//button[text()='Delete']
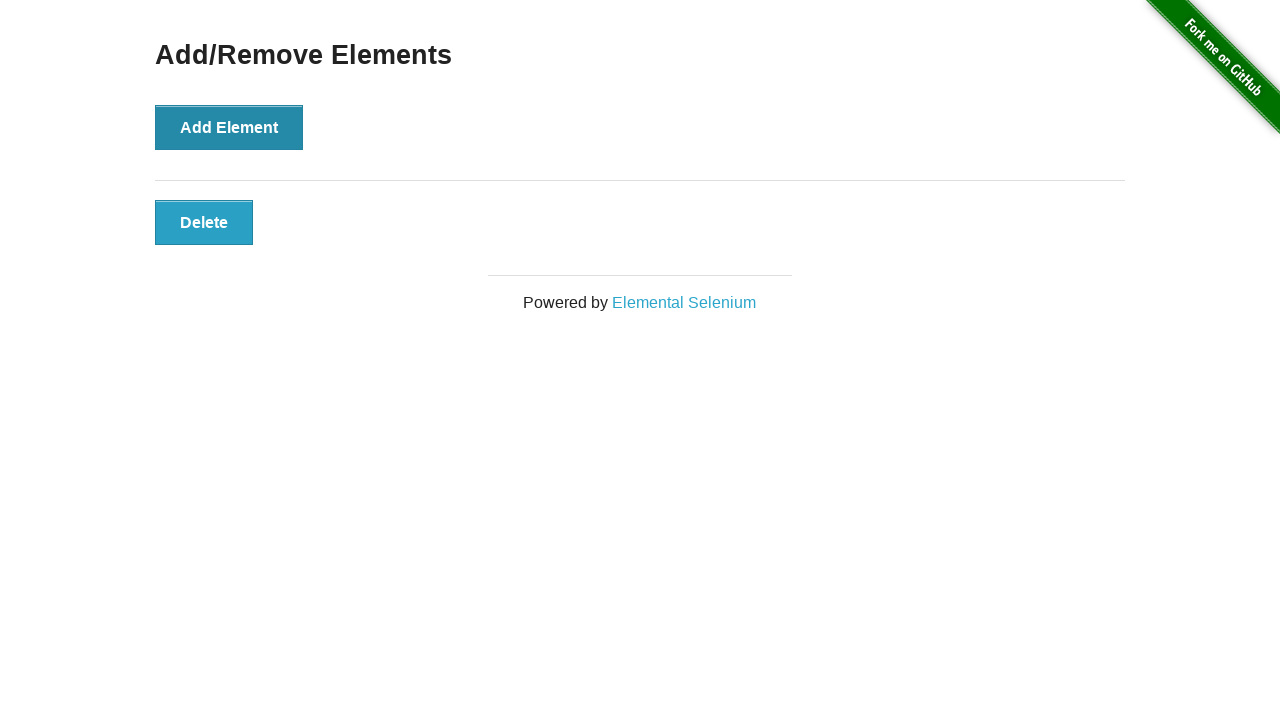

Located all remaining 'Delete' buttons
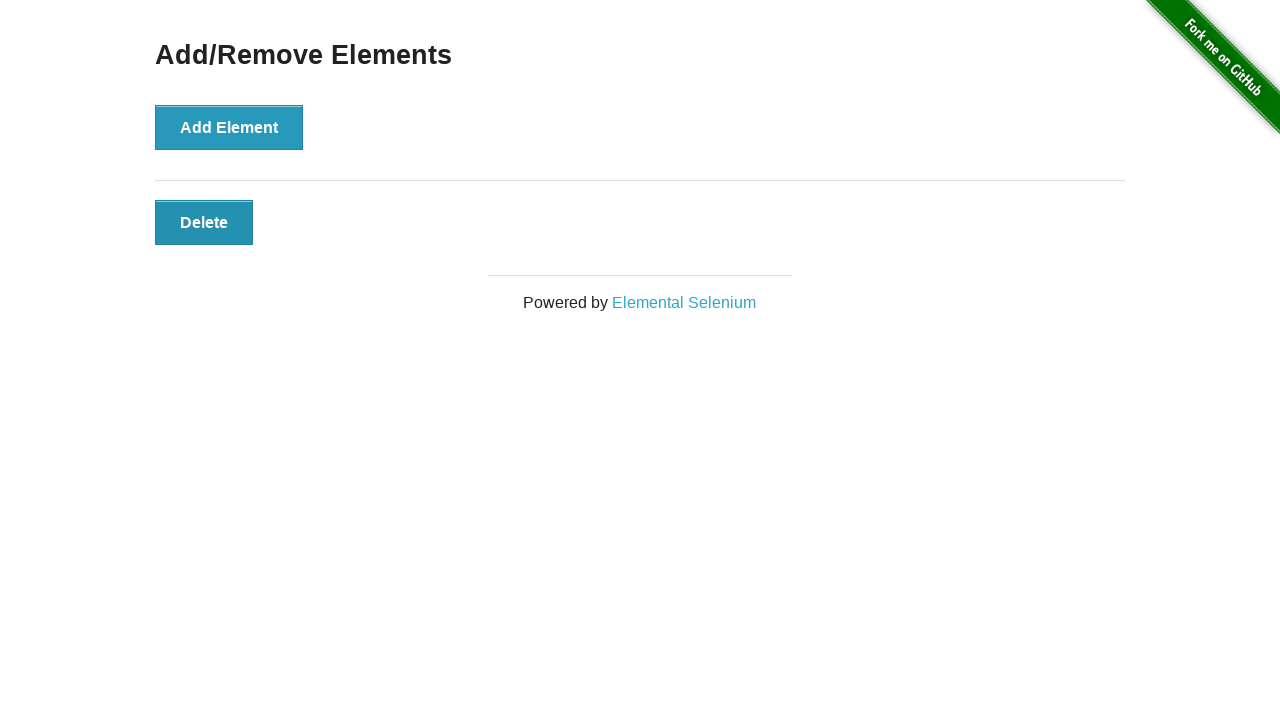

Verified that exactly one 'Delete' button remains
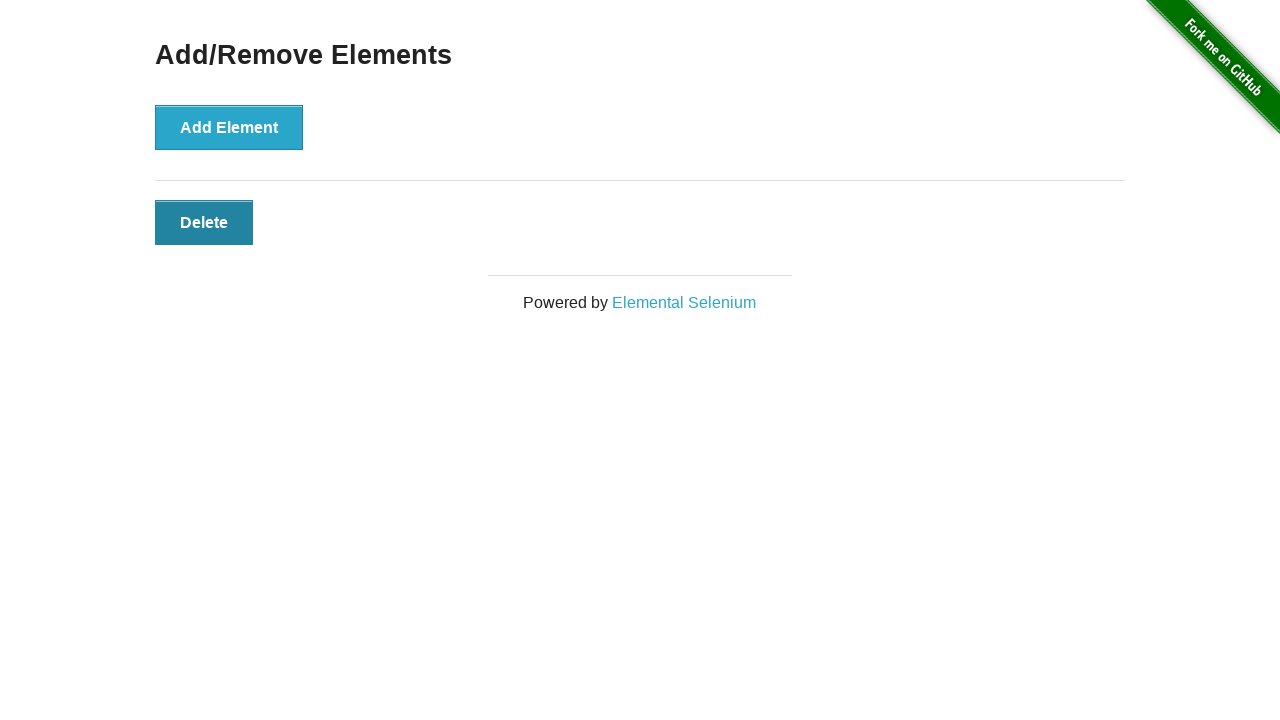

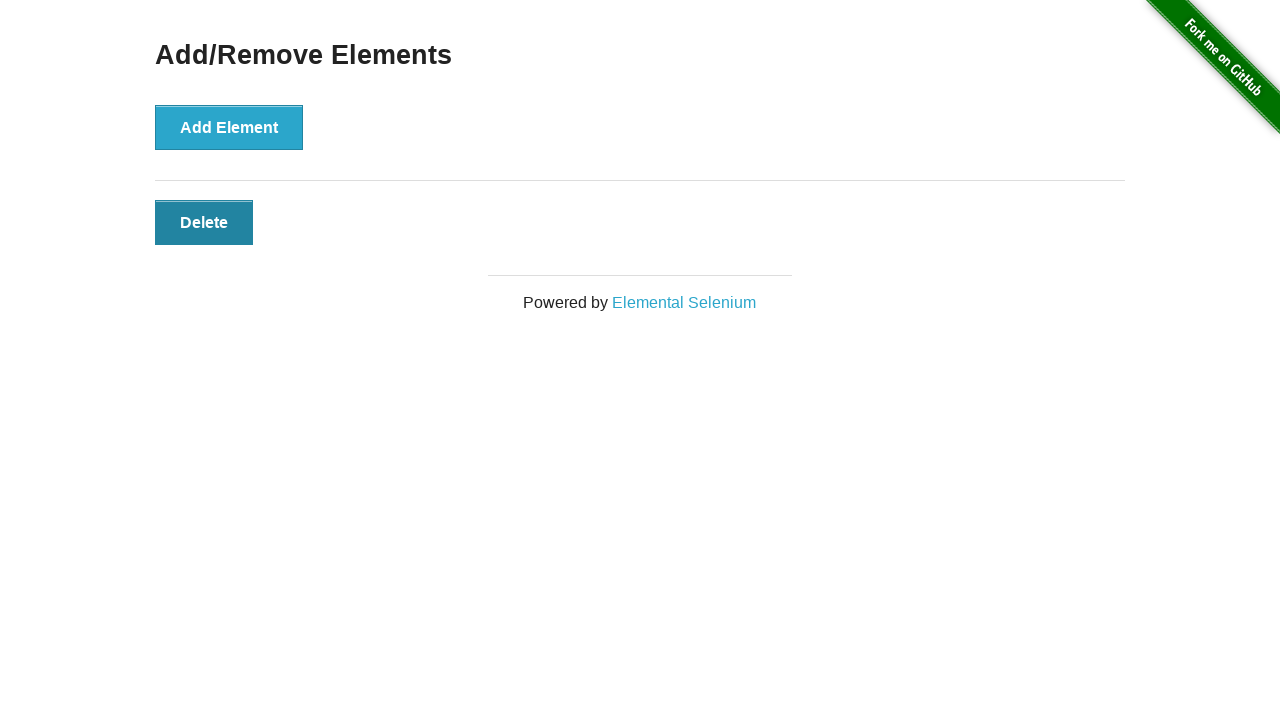